Tests right-click context menu functionality on a demo element

Starting URL: https://swisnl.github.io/jQuery-contextMenu/demo.html

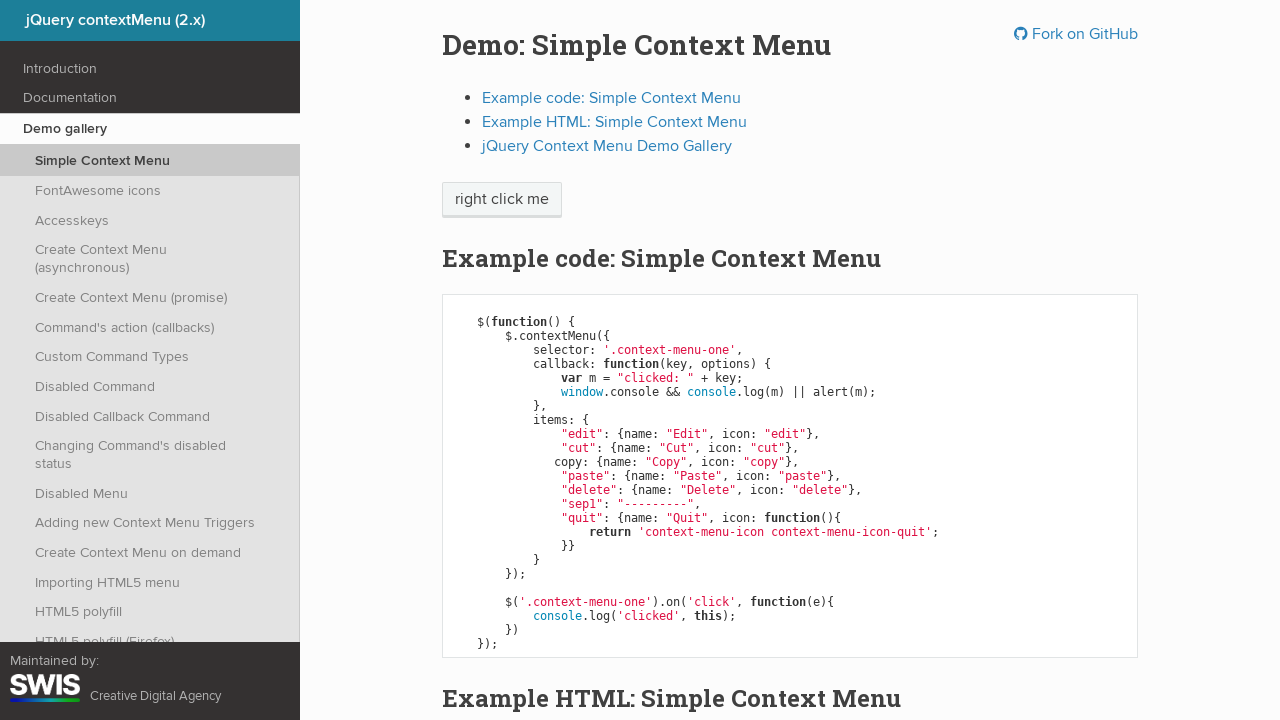

Navigated to jQuery-contextMenu demo page
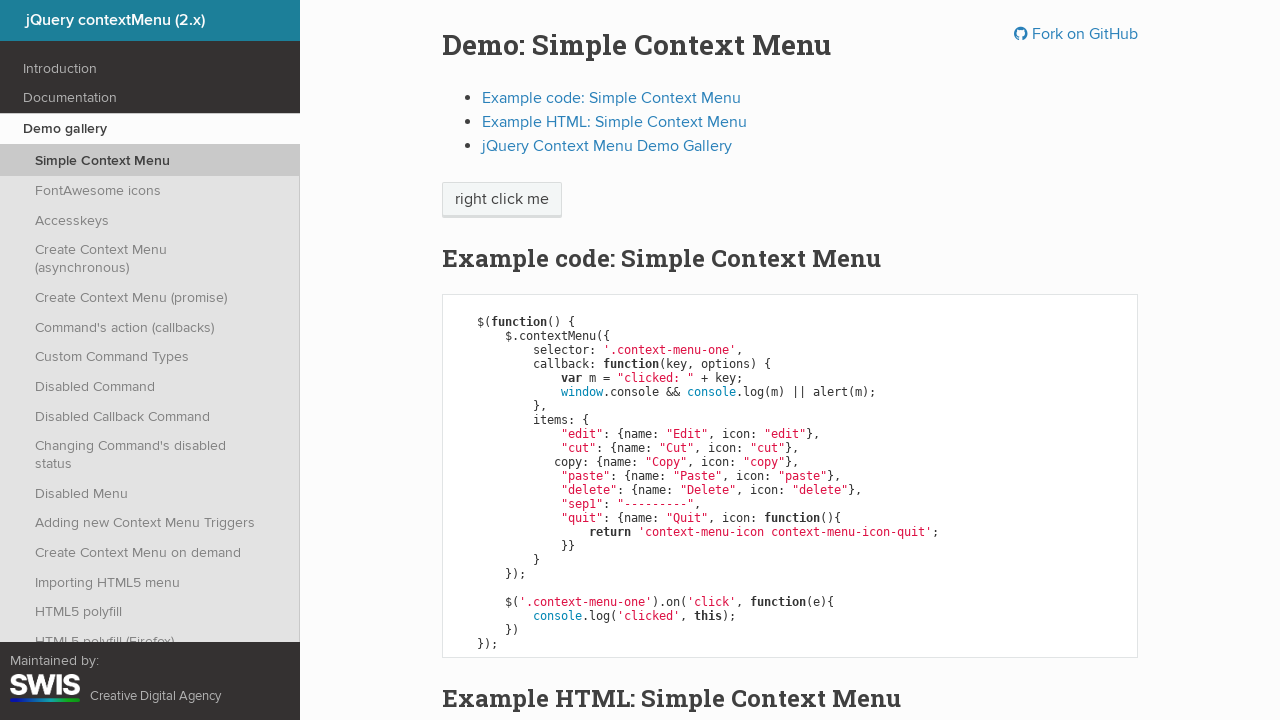

Right-clicked on 'right click me' element to open context menu at (502, 200) on xpath=//span[text()='right click me']
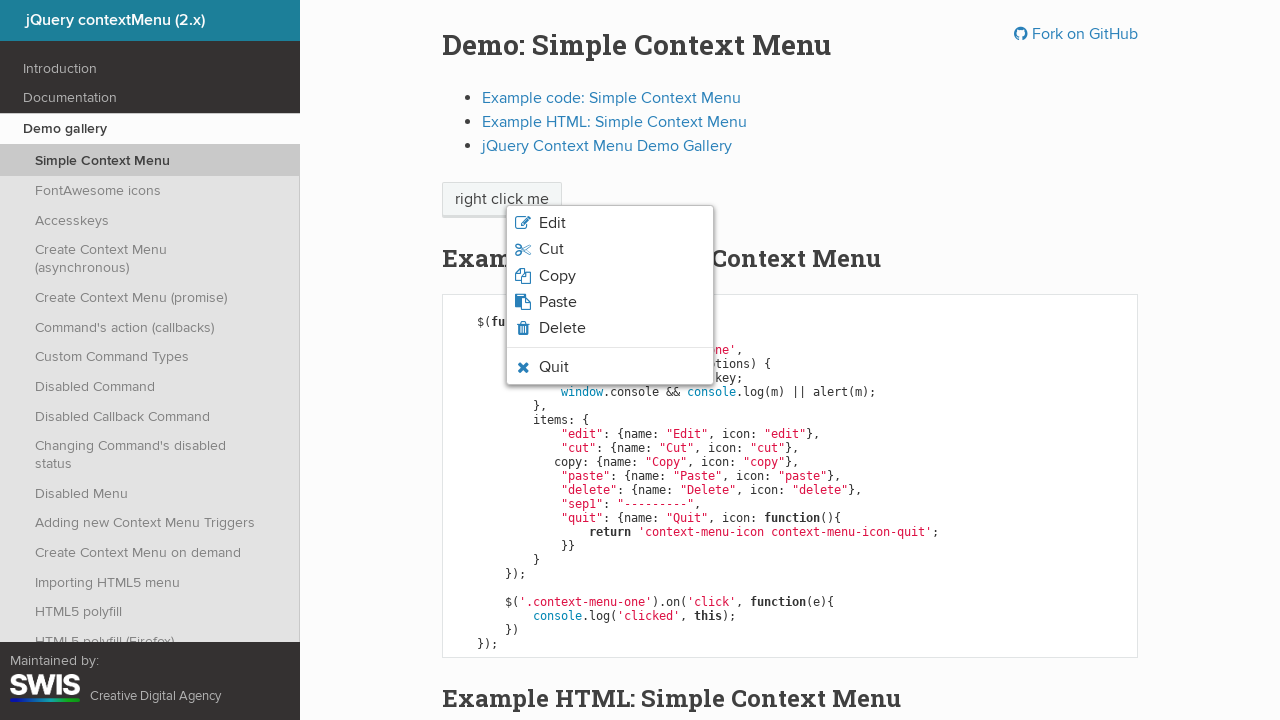

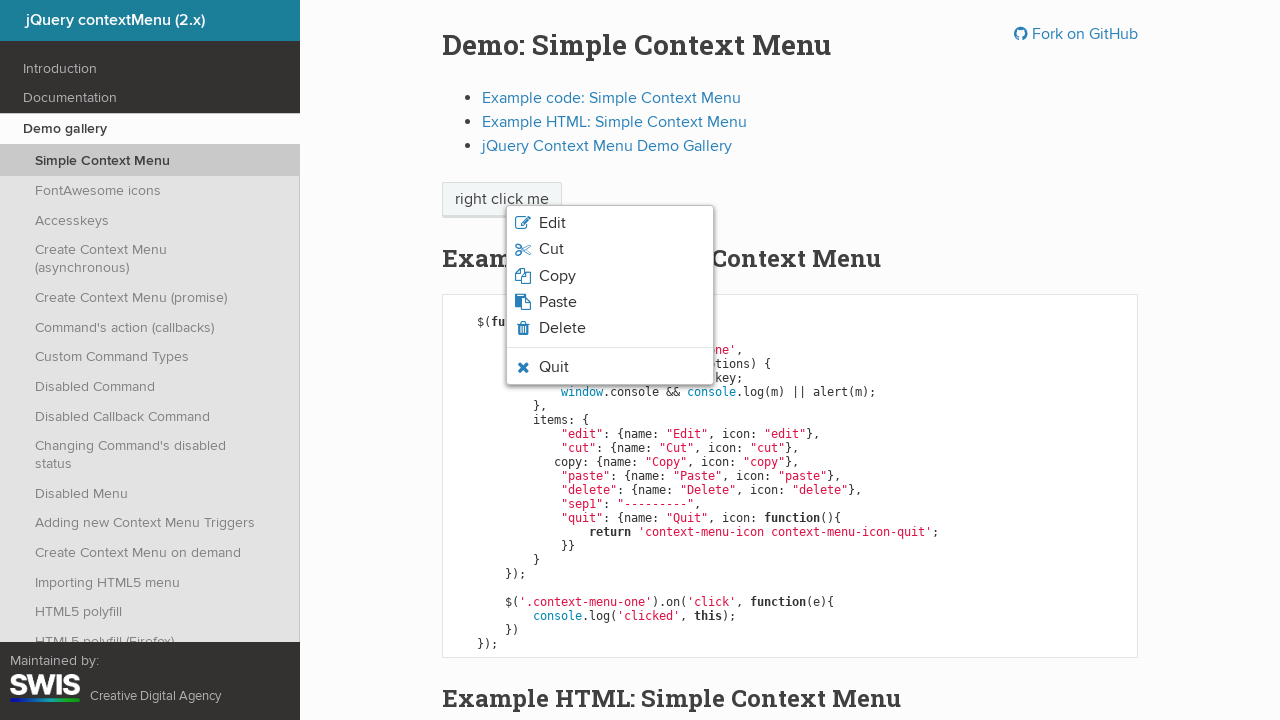